Tests that toggling the inline play/pause button correctly updates the playback state

Starting URL: https://quran.com/103

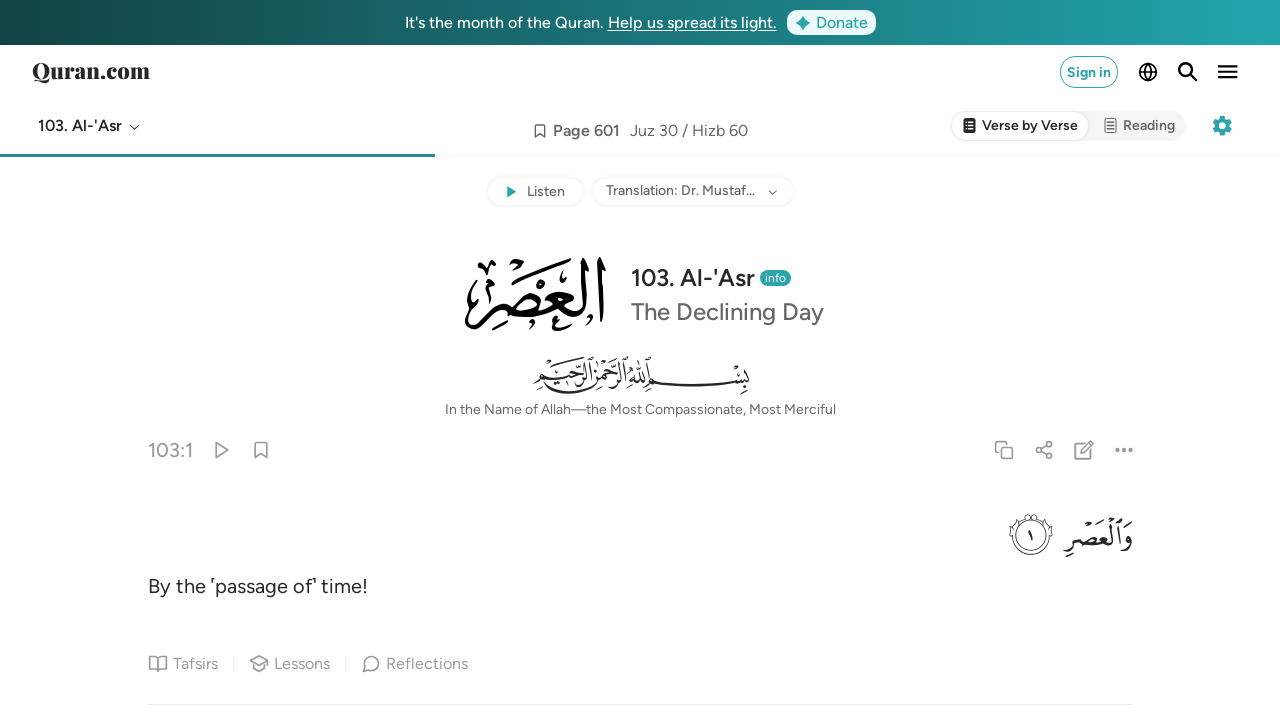

Navigated to Quran.com Surah 103
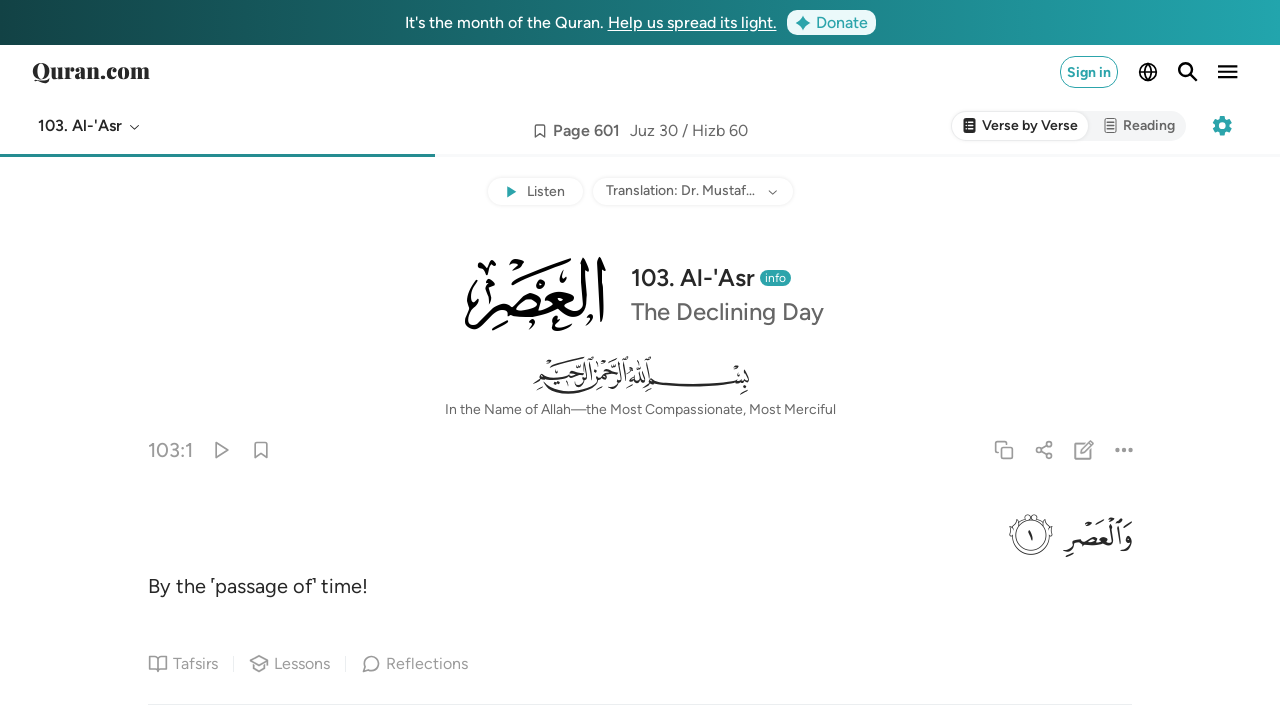

Clicked listen button to start audio playback at (535, 192) on internal:testid=[data-testid="listen-button"s]
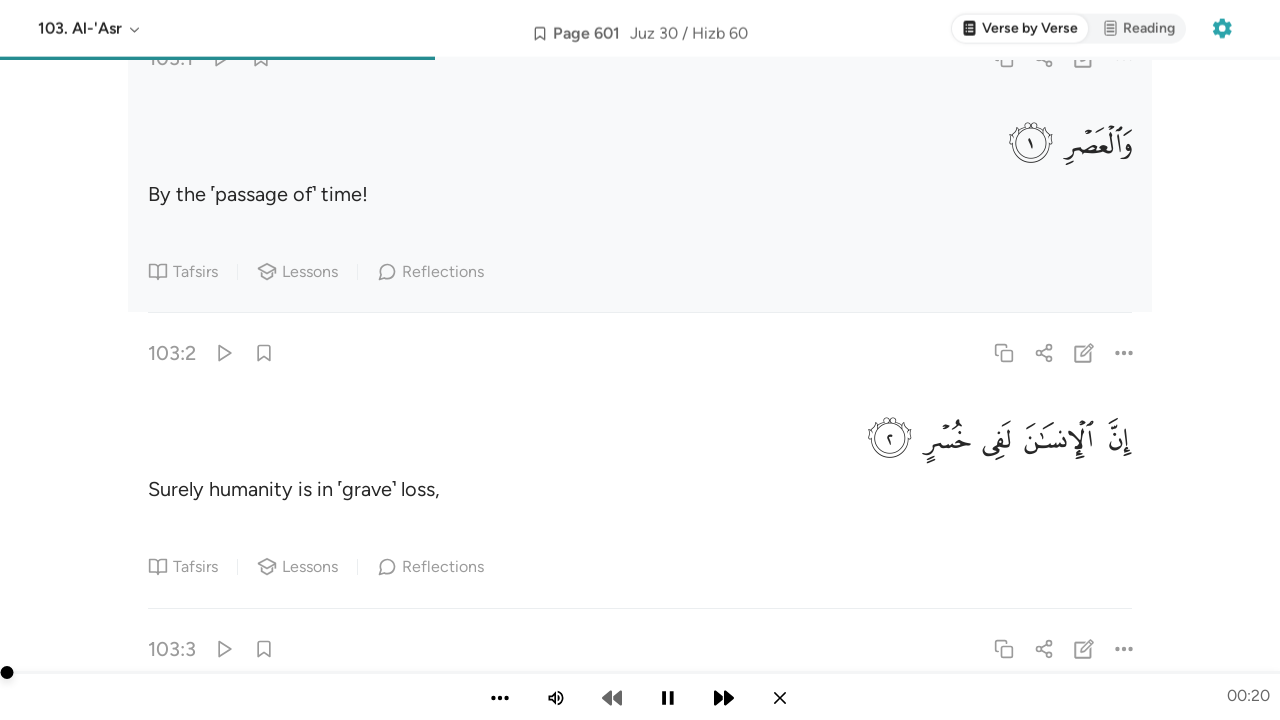

Verified pause toggle is visible - audio is playing
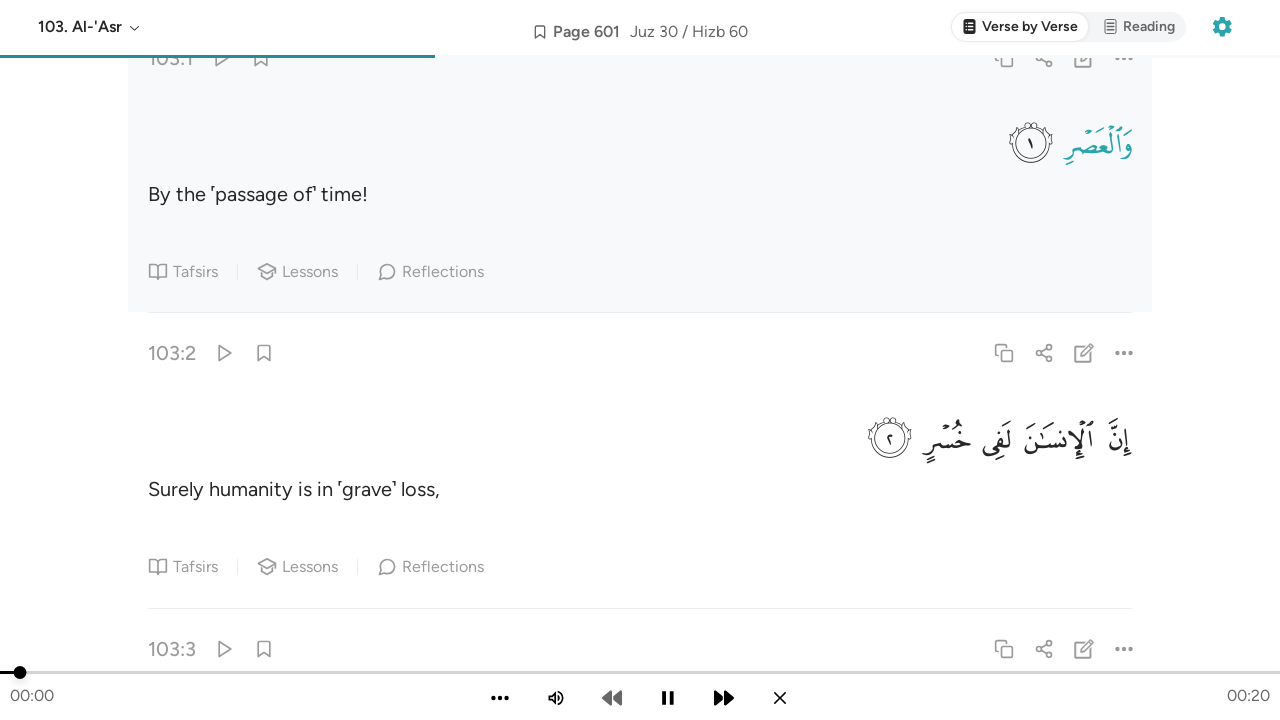

Clicked pause toggle to stop playback at (668, 698) on internal:testid=[data-testid="audio-pause-toggle"s]
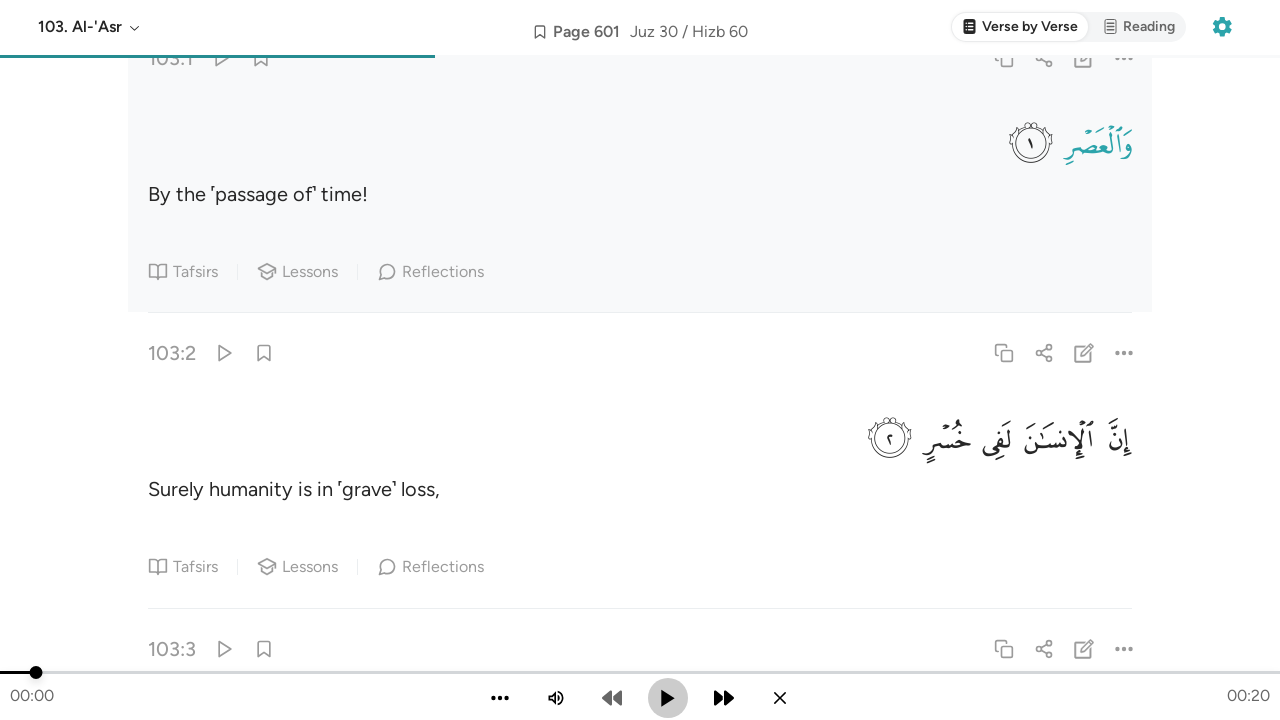

Verified play toggle is visible - audio is paused
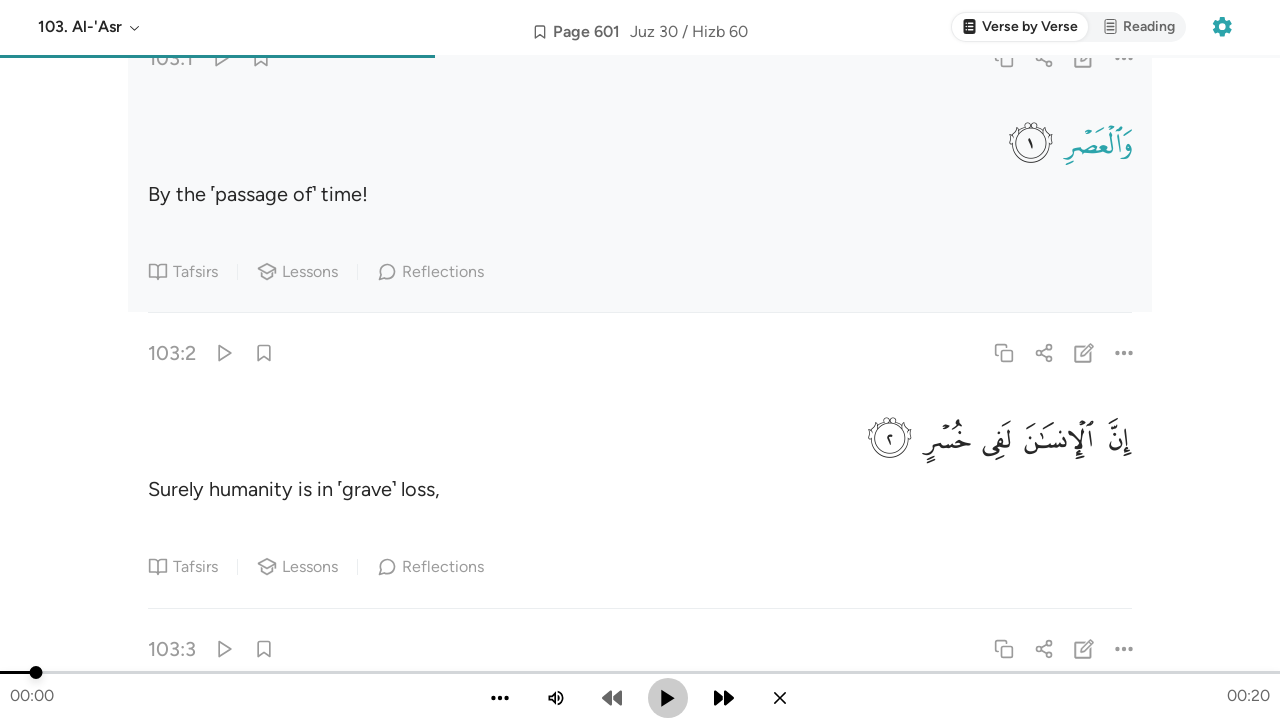

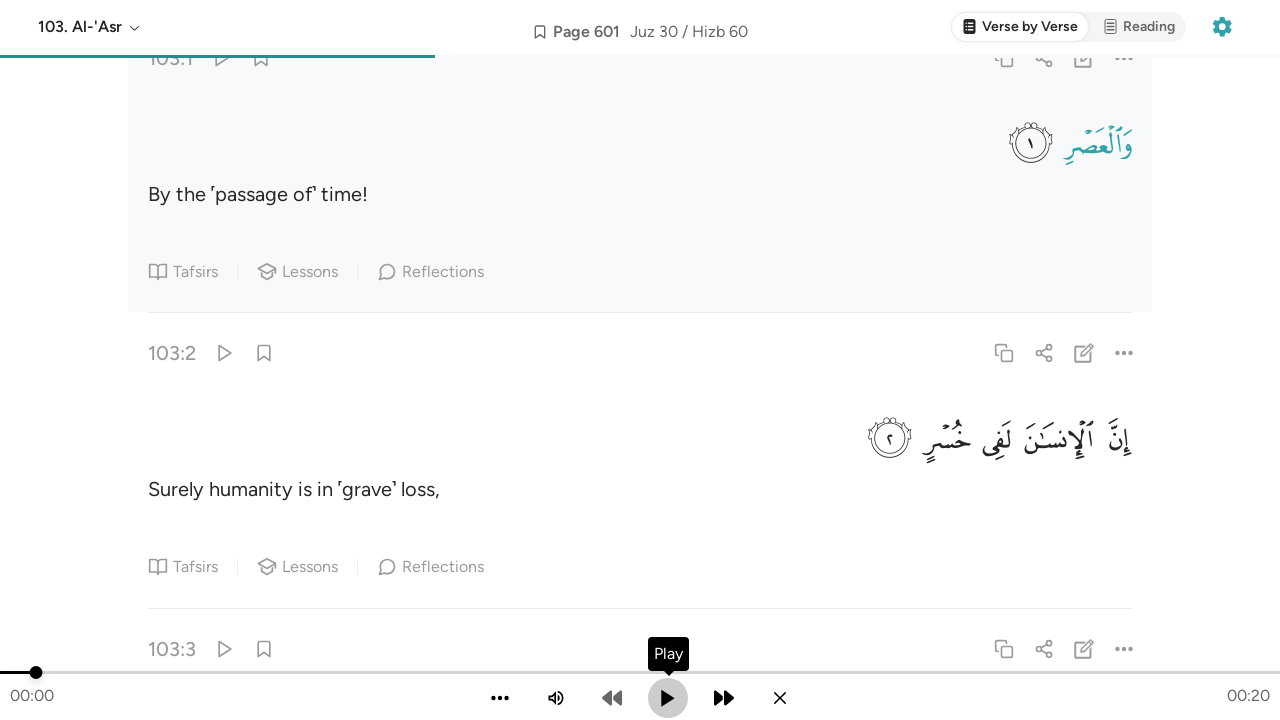